Tests a registration form by filling in personal information fields, selecting gender, choosing hobbies checkboxes, and selecting a skill from a dropdown menu

Starting URL: https://demo.automationtesting.in/Register.html

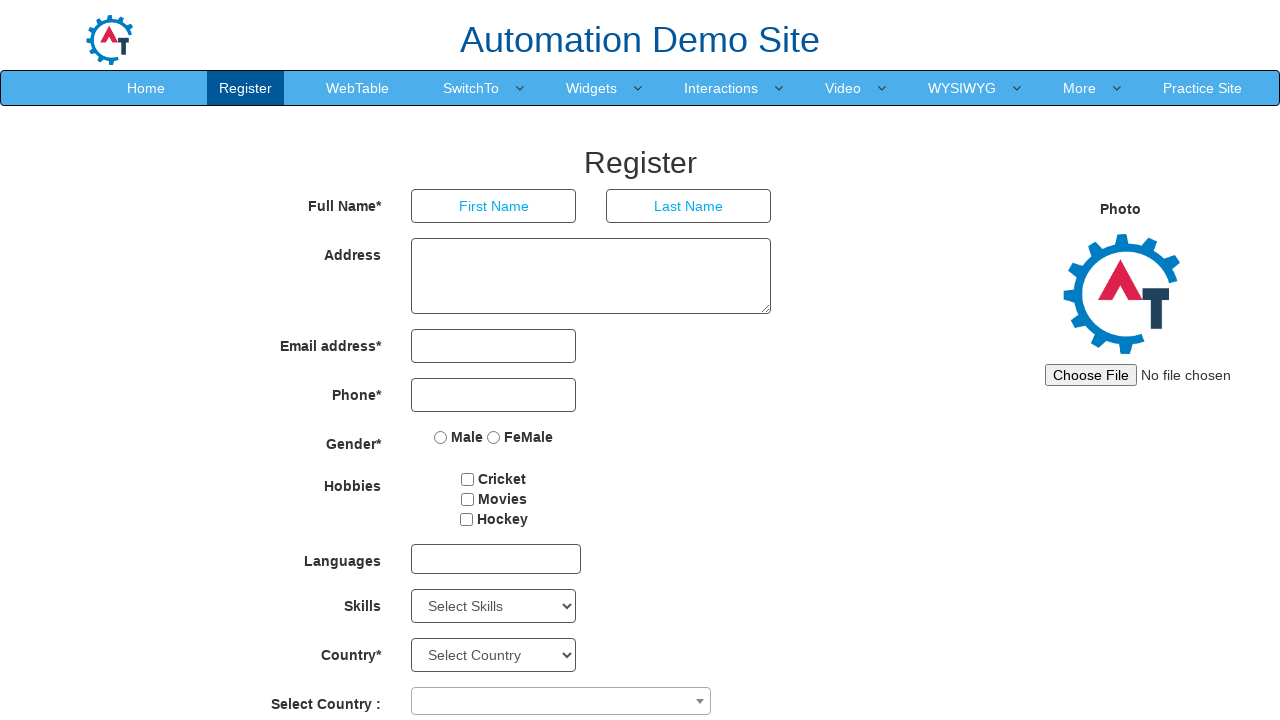

Filled first name field with 'Deepali' on input[placeholder='First Name']
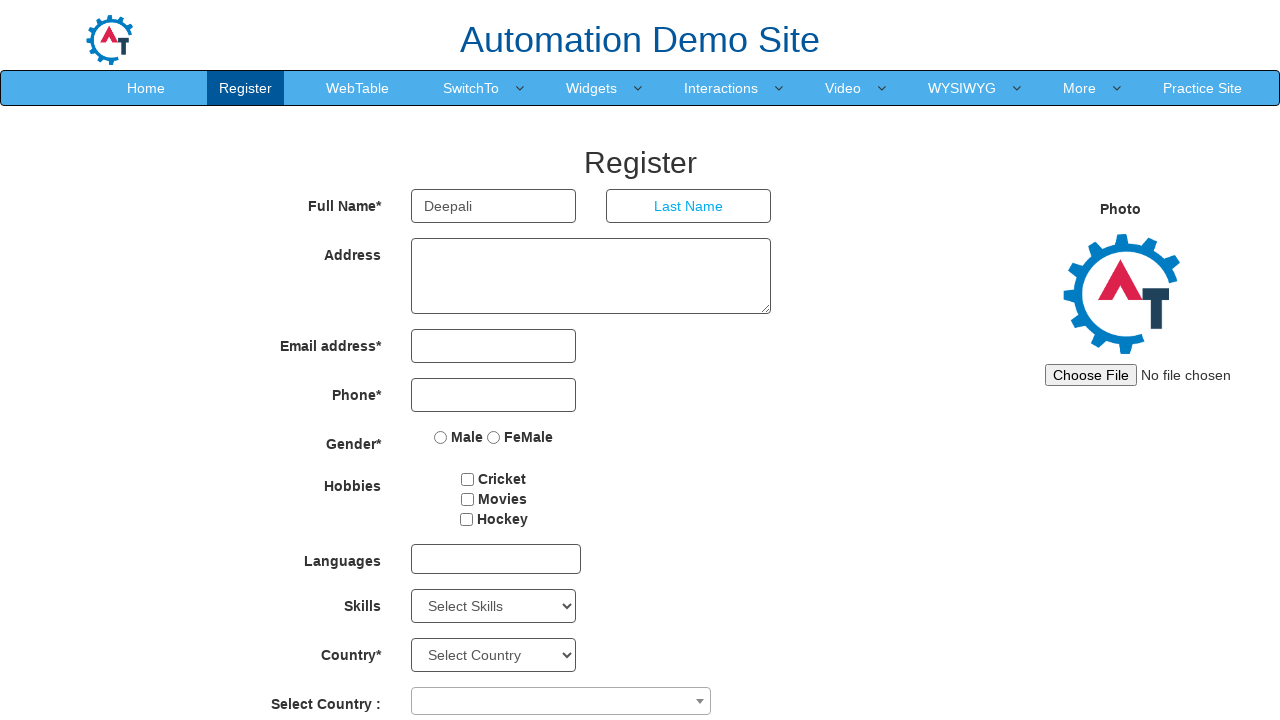

Filled last name field with 'Patil' on input[placeholder='Last Name']
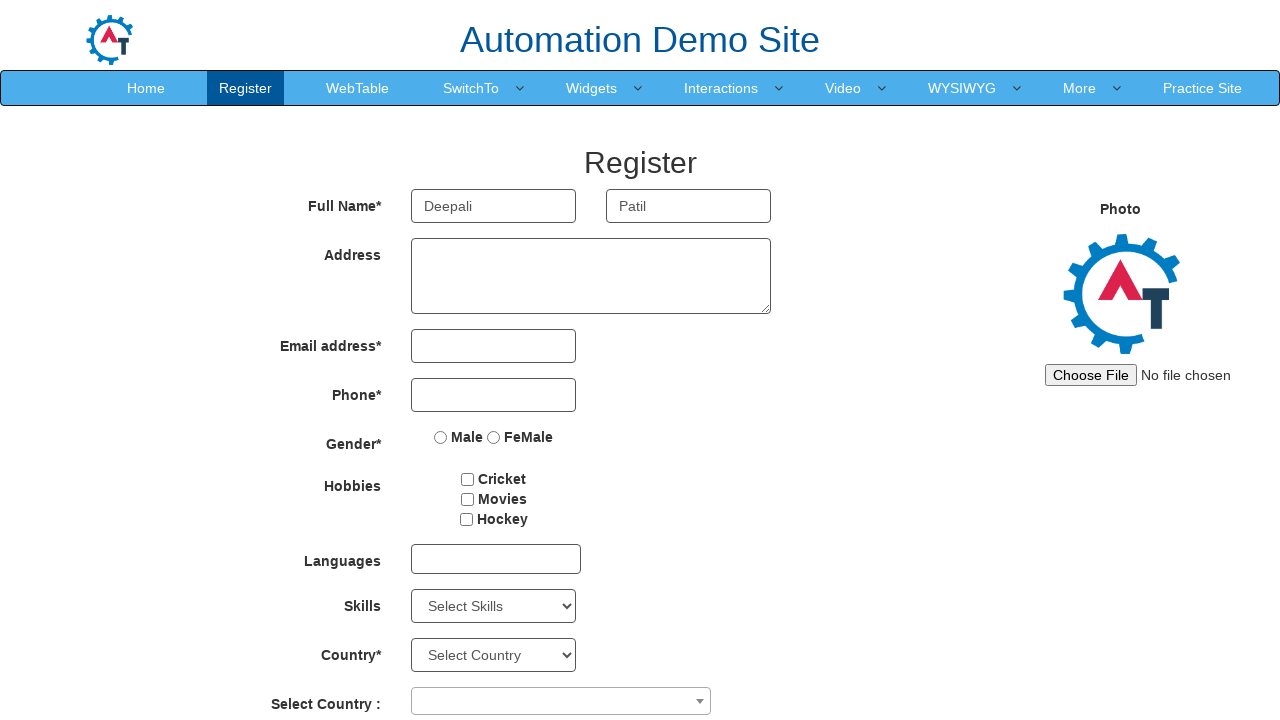

Selected 'FeMale' gender radio button at (494, 437) on xpath=//input[@value='FeMale']
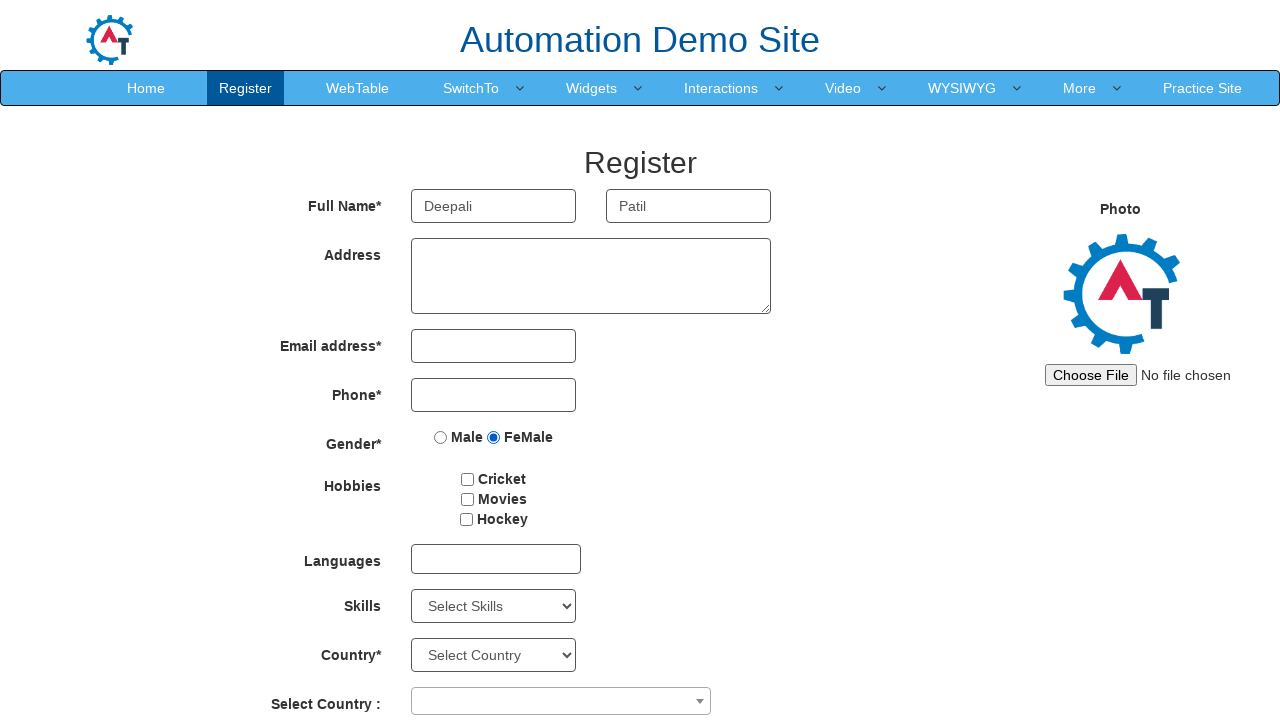

Selected 'Cricket' hobby checkbox at (468, 479) on xpath=//input[@type='checkbox'] >> nth=0
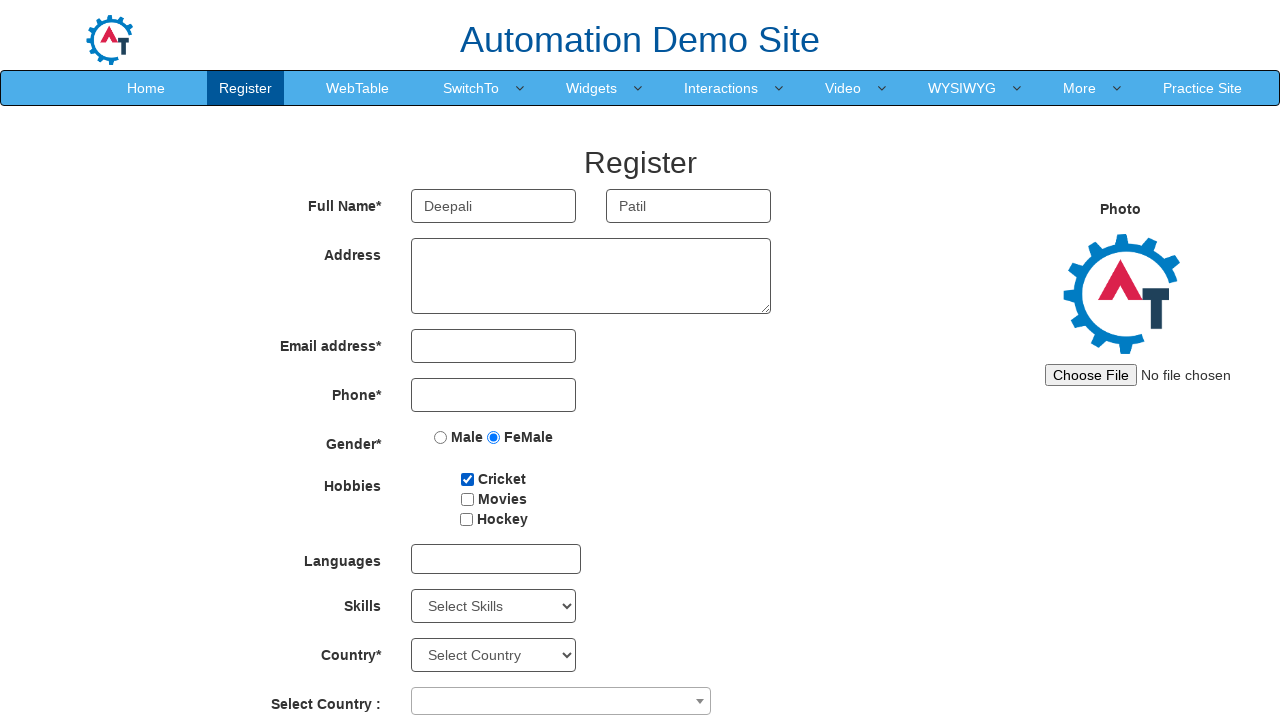

Selected 'Hockey' hobby checkbox at (466, 519) on xpath=//input[@type='checkbox'] >> nth=2
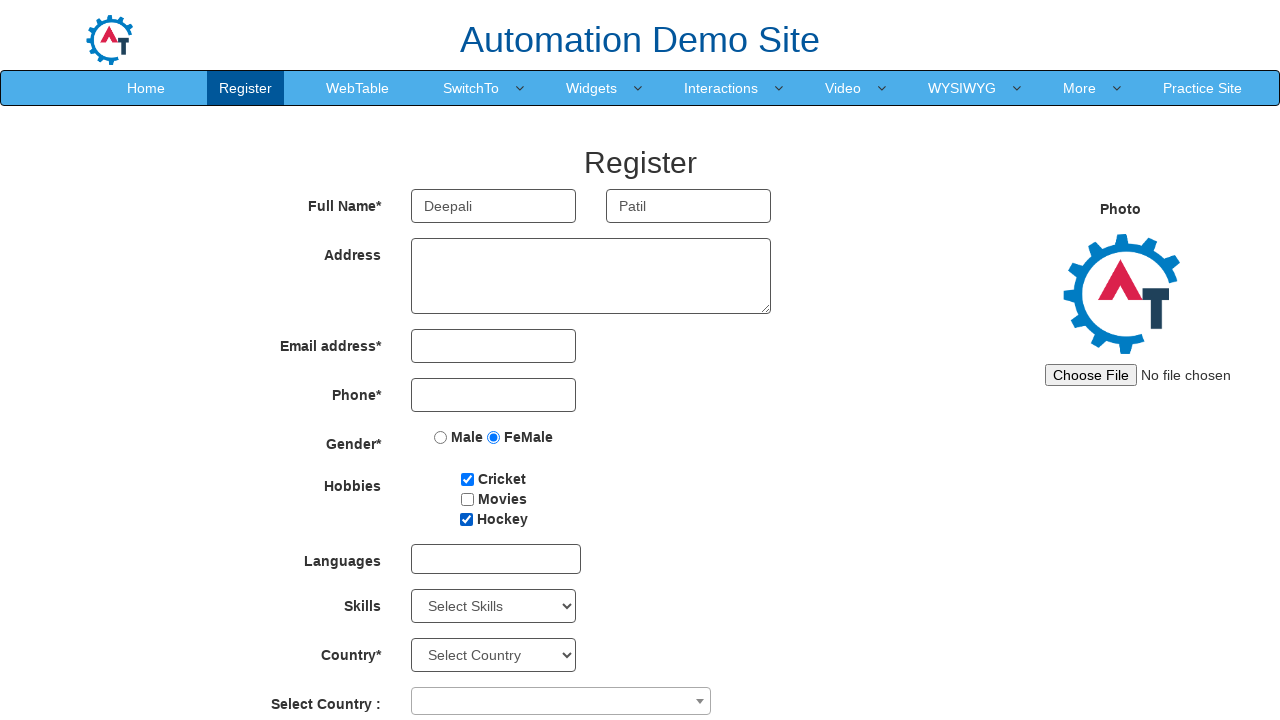

Selected 'HTML' from Skills dropdown on #Skills
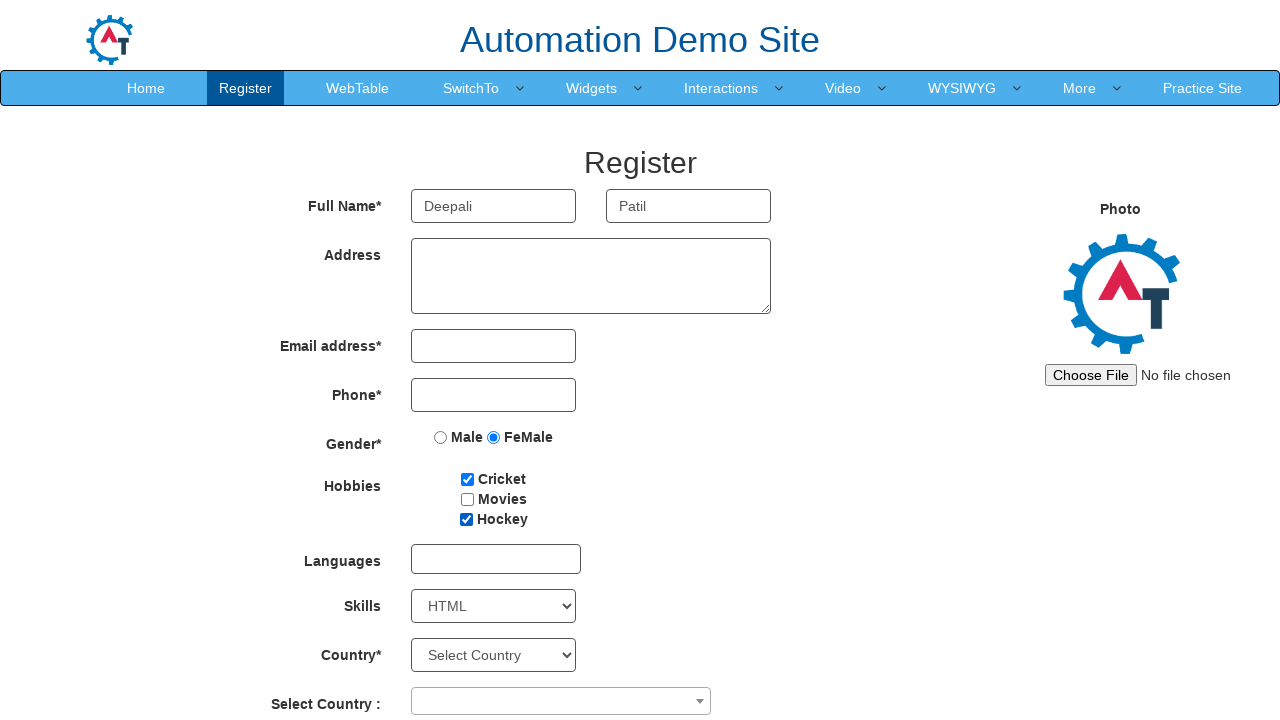

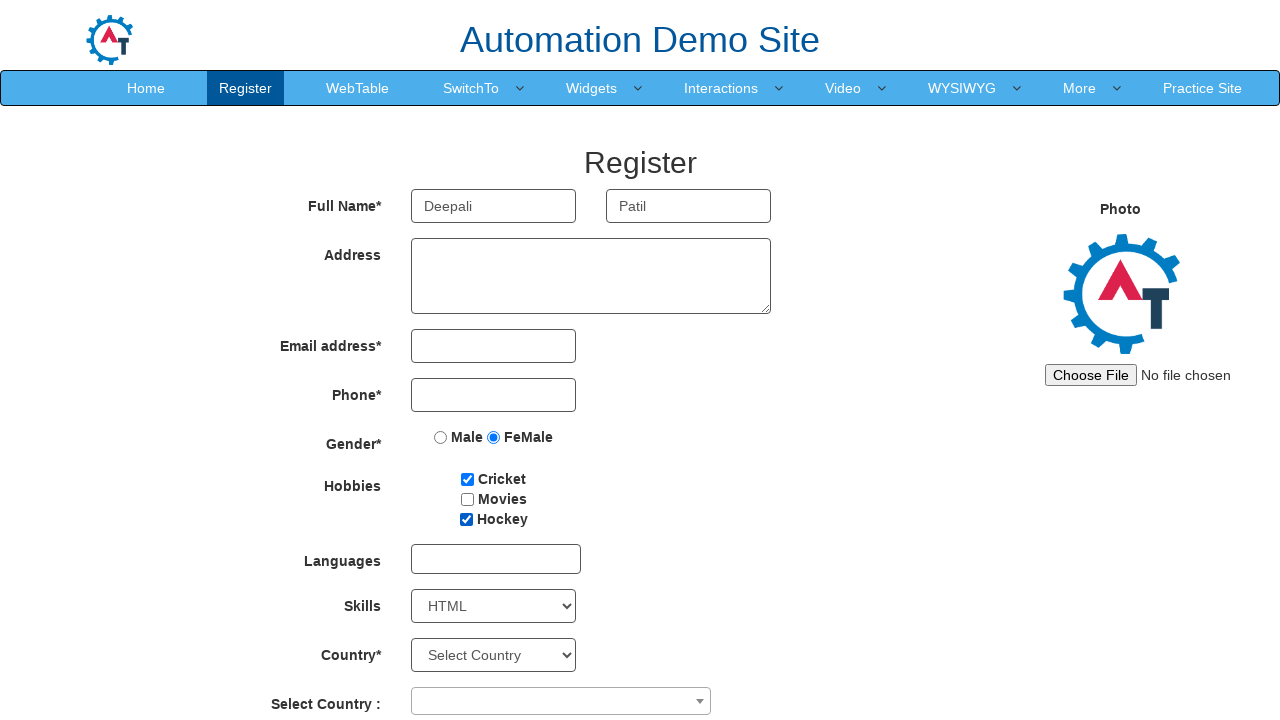